Tests file upload functionality by selecting a file and submitting the upload form

Starting URL: https://awesomeqa.com/selenium/upload.html

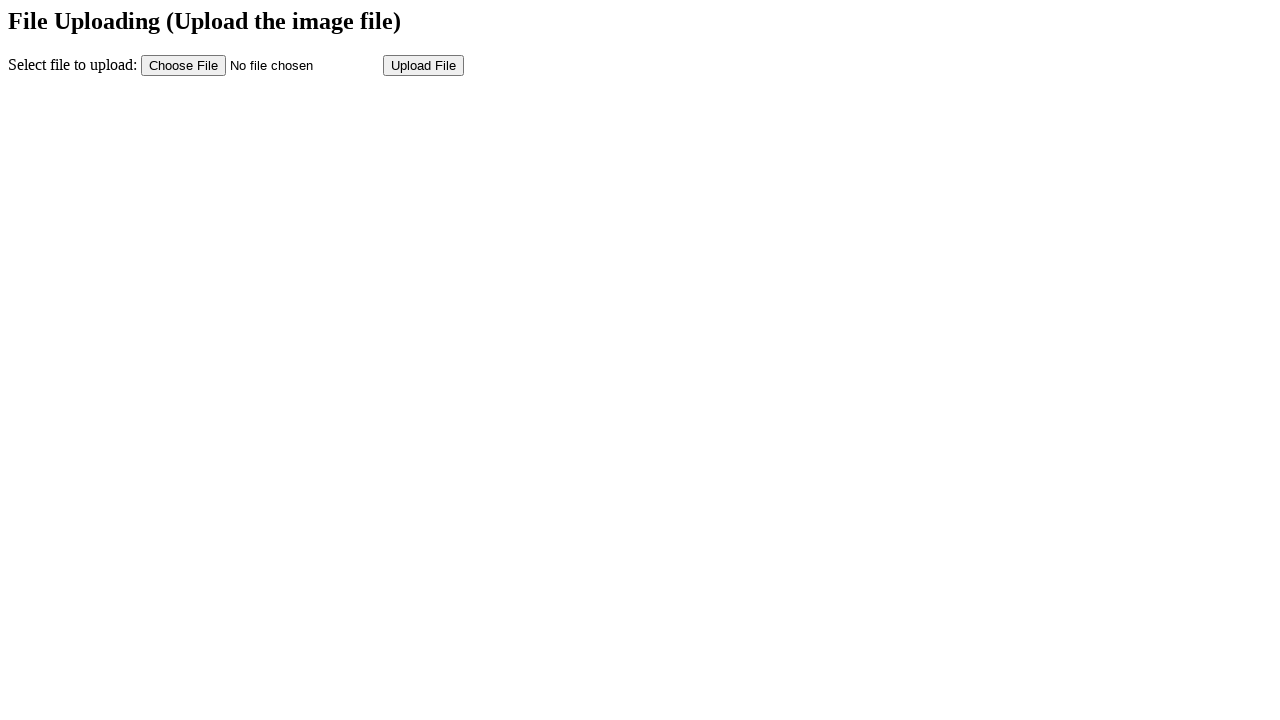

Created temporary test file TestData.txt with test content
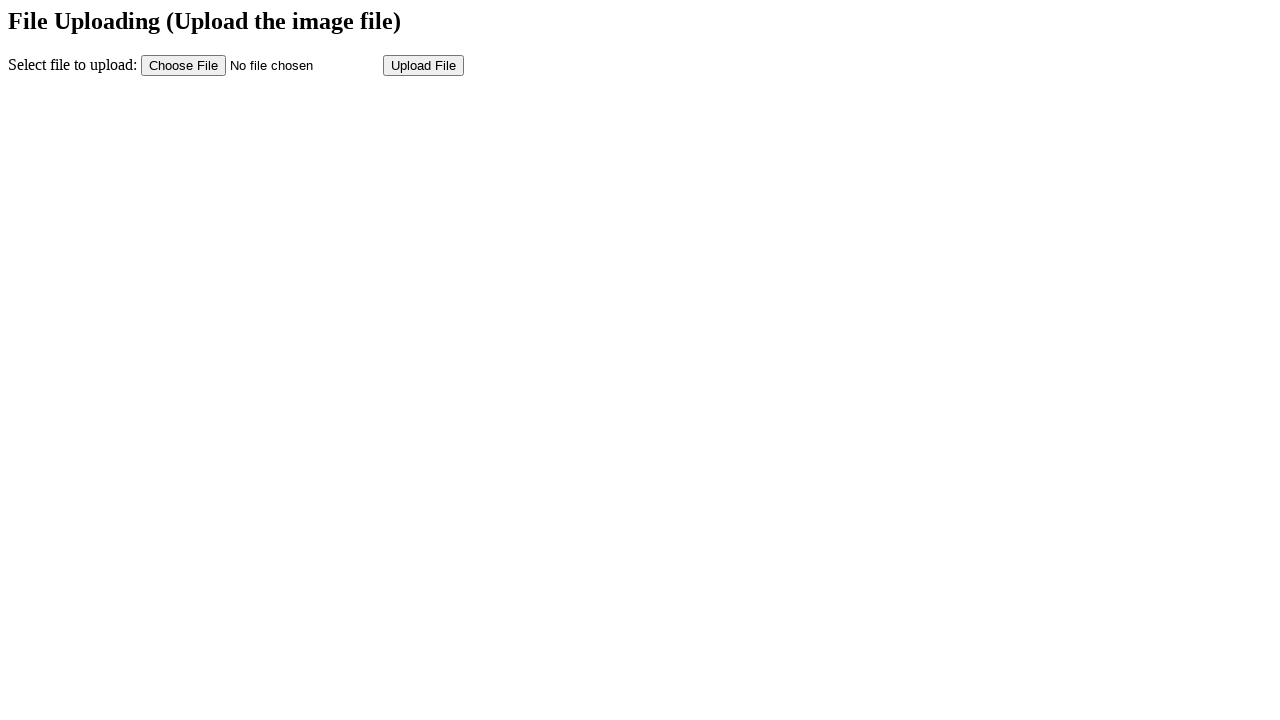

Selected TestData.txt file for upload using file input
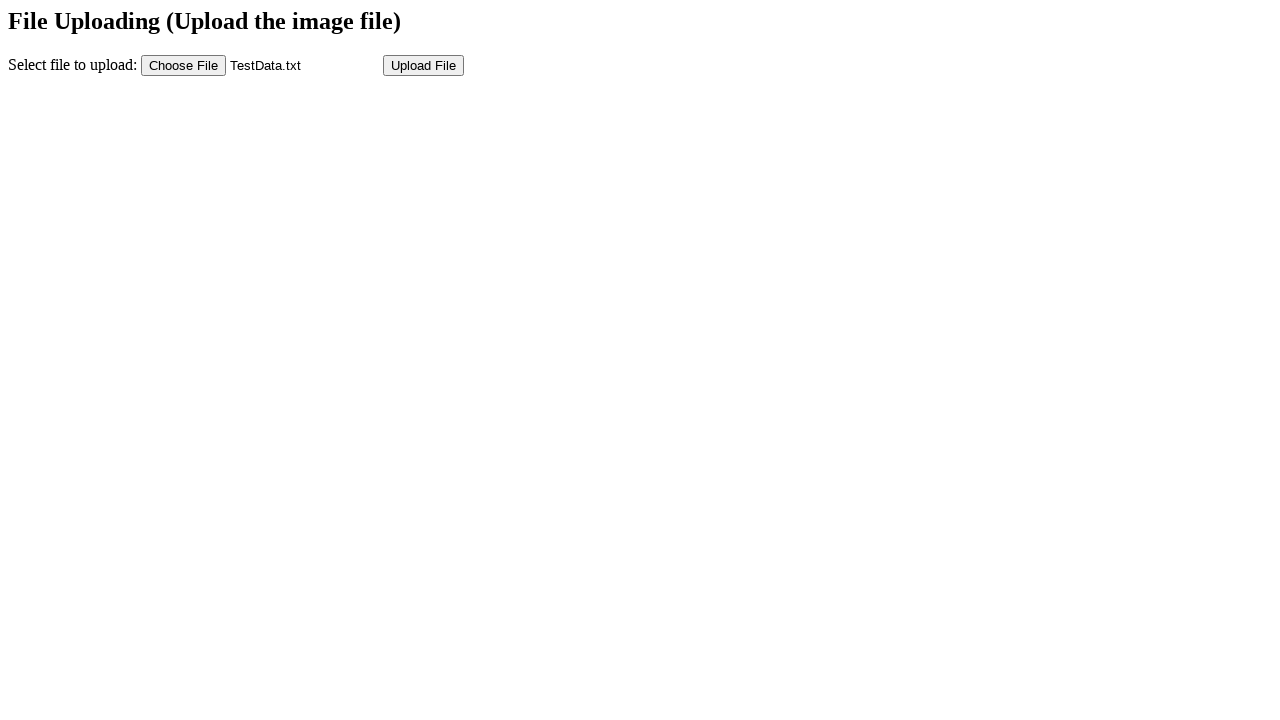

Clicked submit button to upload the file at (424, 65) on input[name='submit']
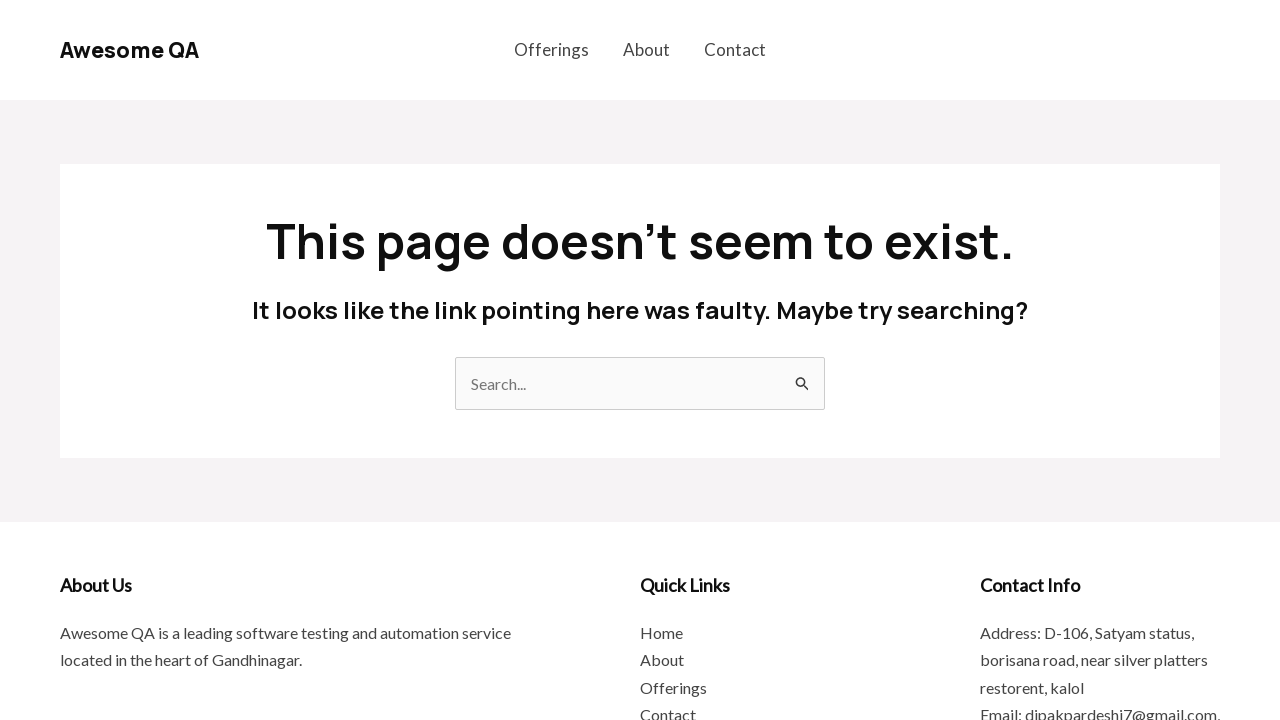

Cleaned up temporary test file
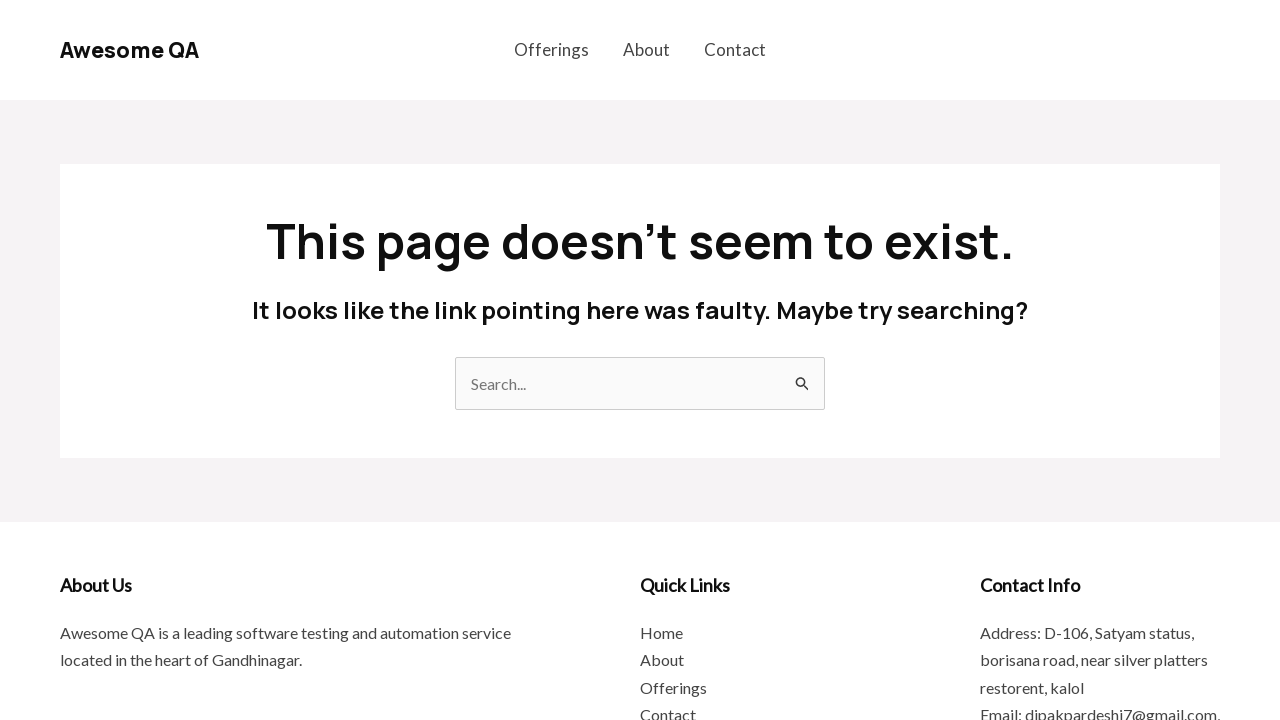

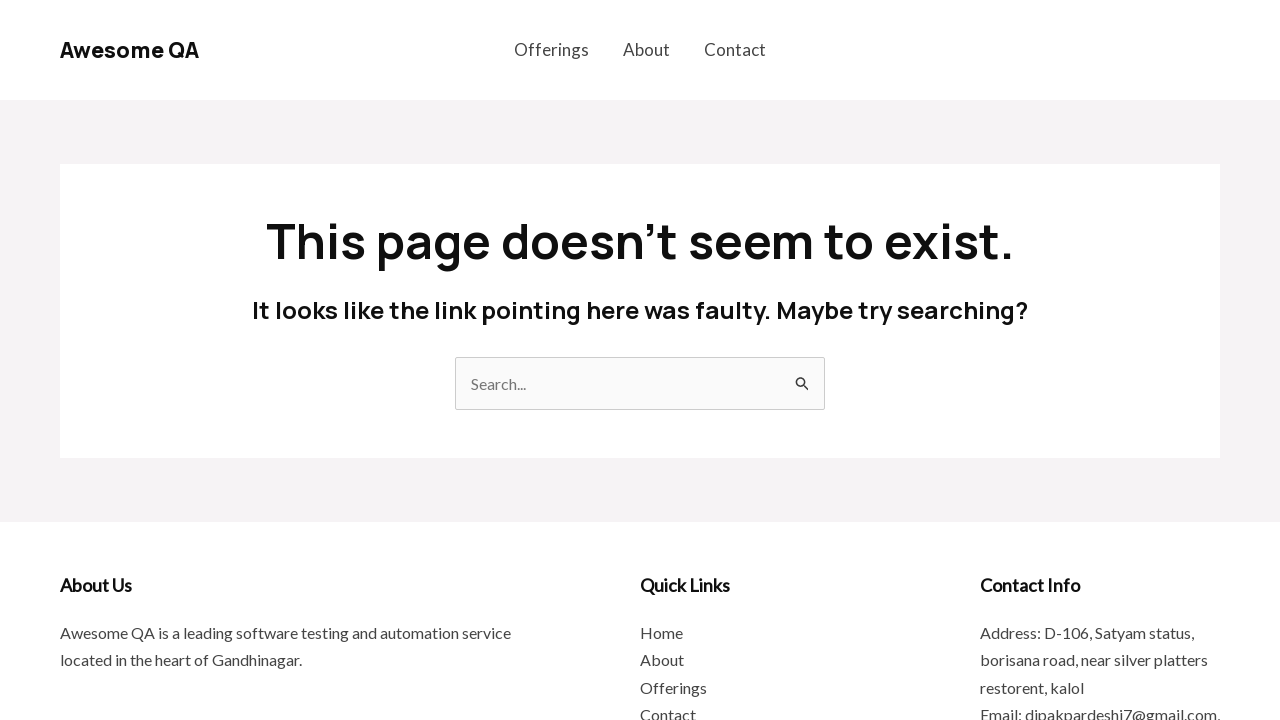